Tests JavaScript confirmation alert handling by clicking a button to trigger an alert, accepting it, and verifying the result message displayed on the page.

Starting URL: http://the-internet.herokuapp.com/javascript_alerts

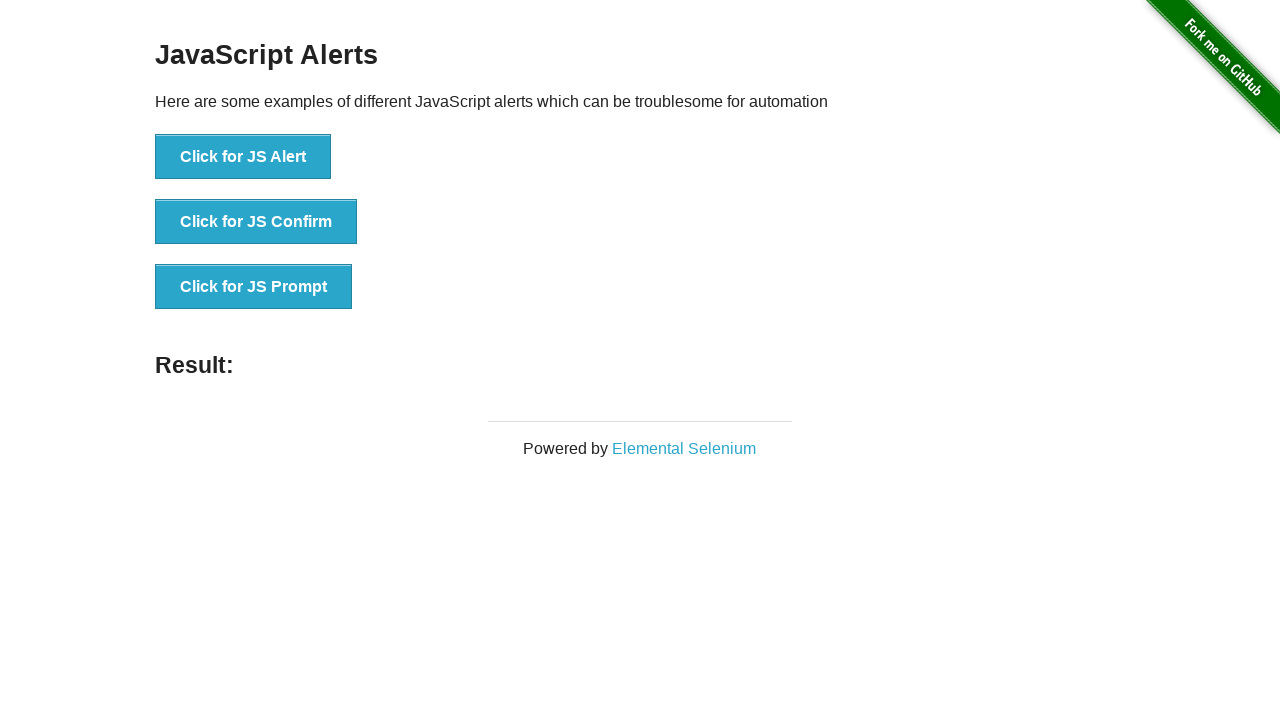

Set up dialog handler to accept confirmation alerts
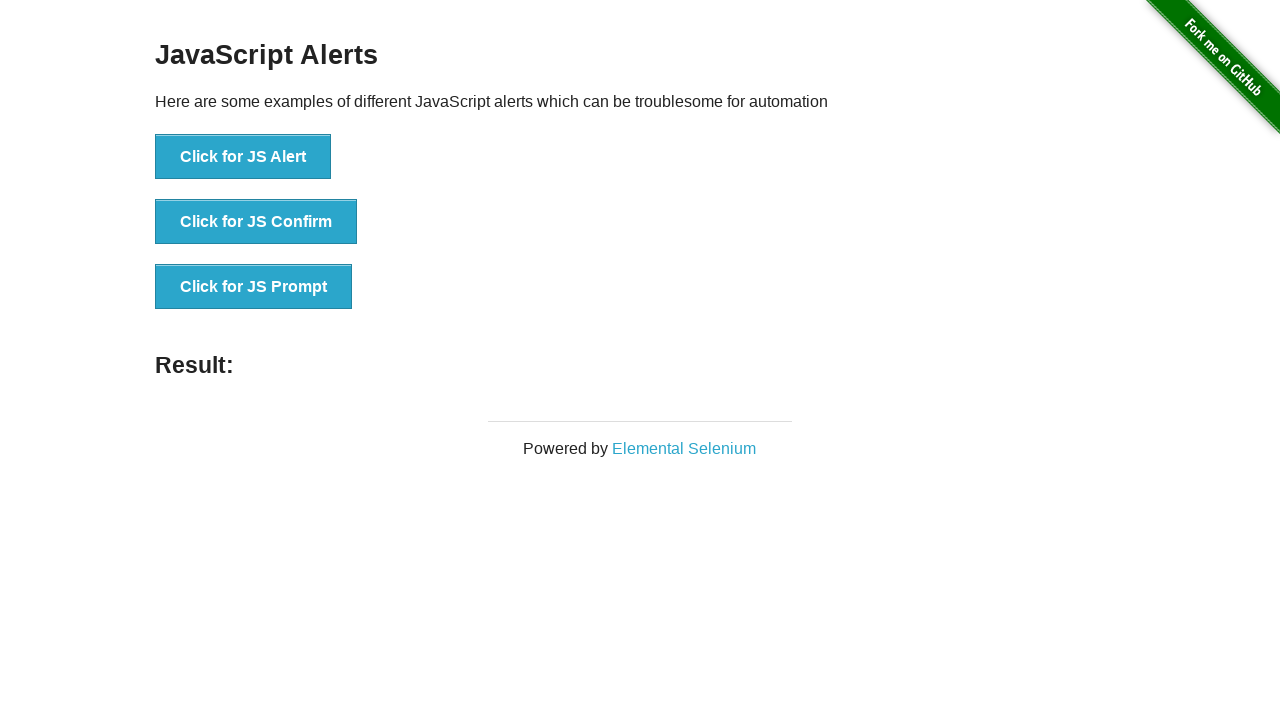

Clicked the confirmation alert button at (256, 222) on ul > li:nth-child(2) > button
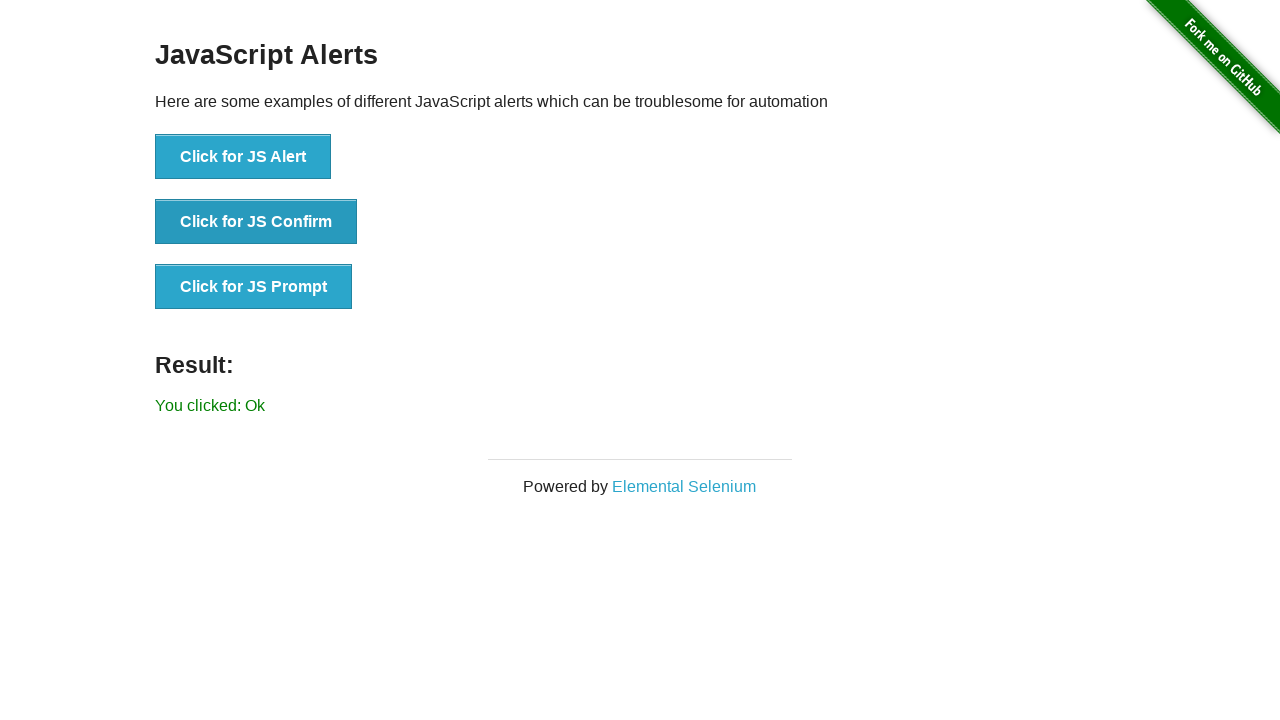

Result message element loaded
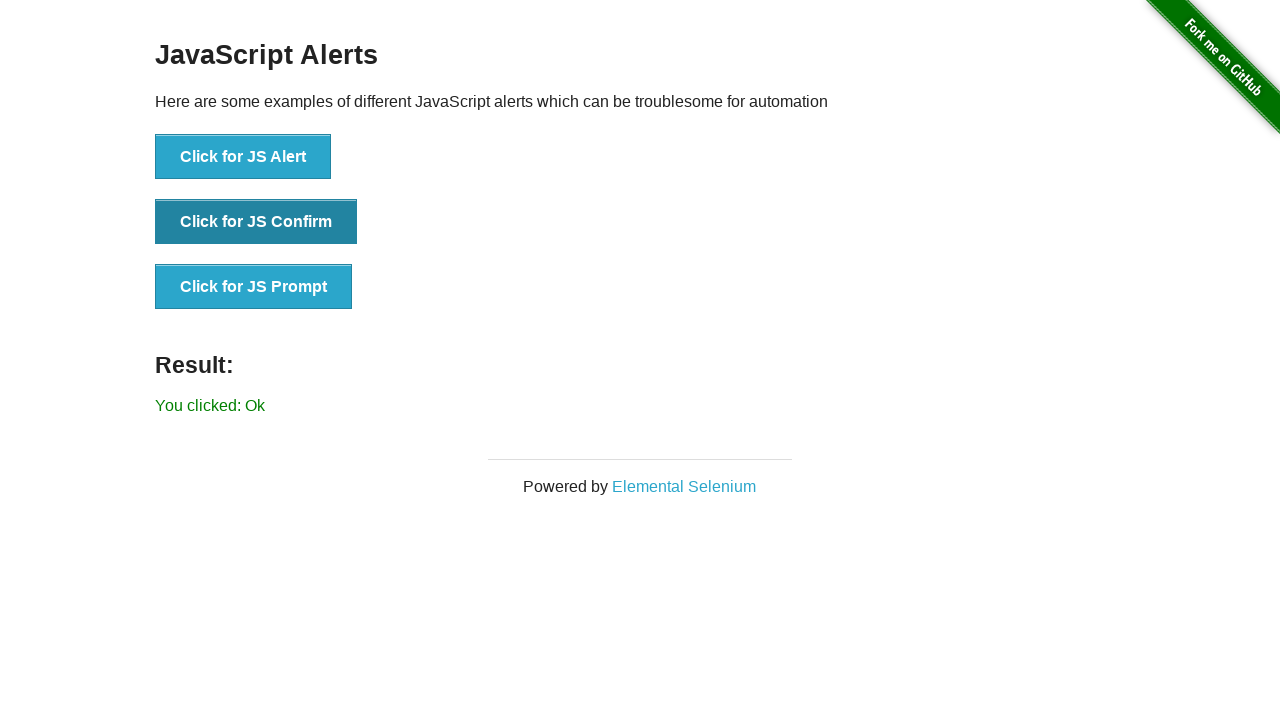

Retrieved result text from page
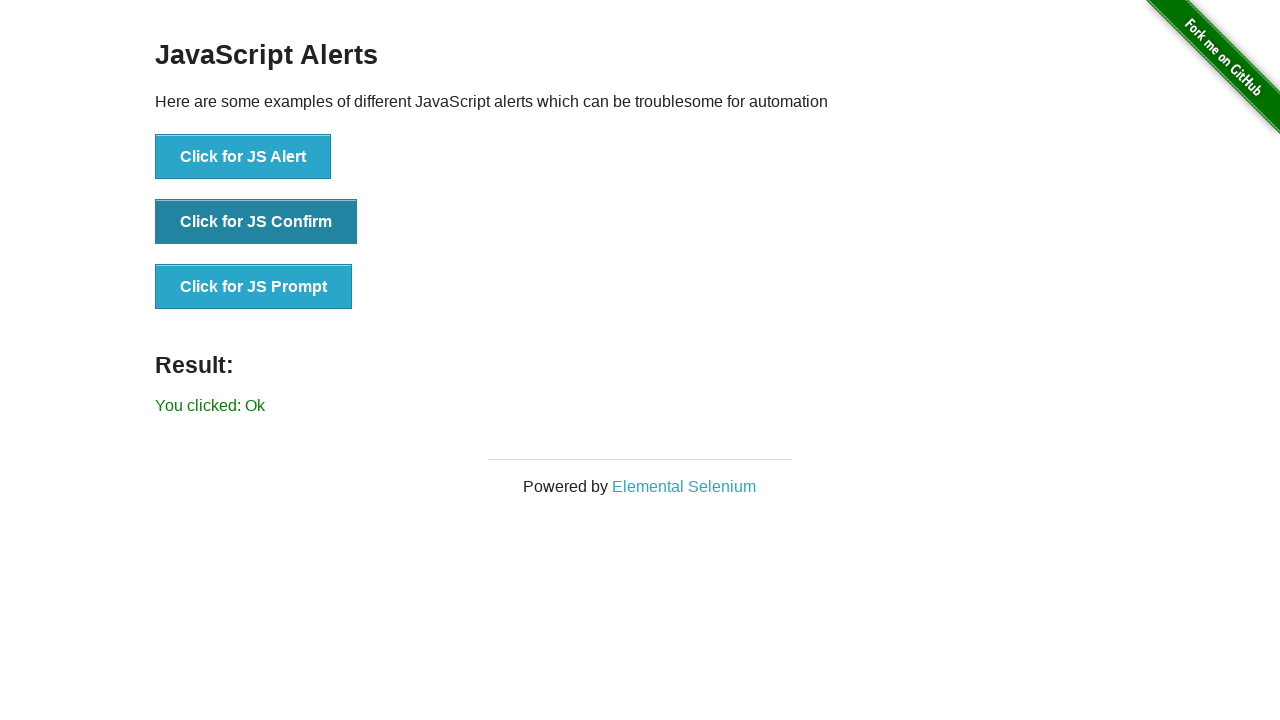

Verified result text matches expected 'You clicked: Ok'
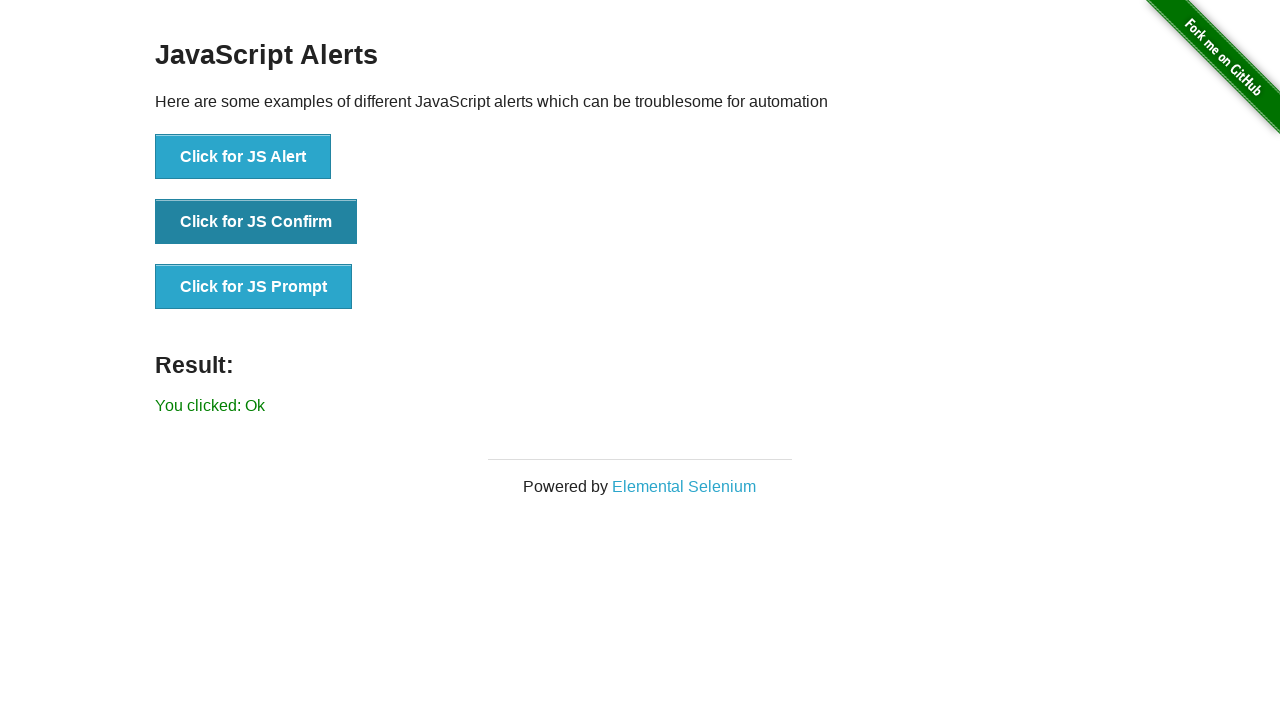

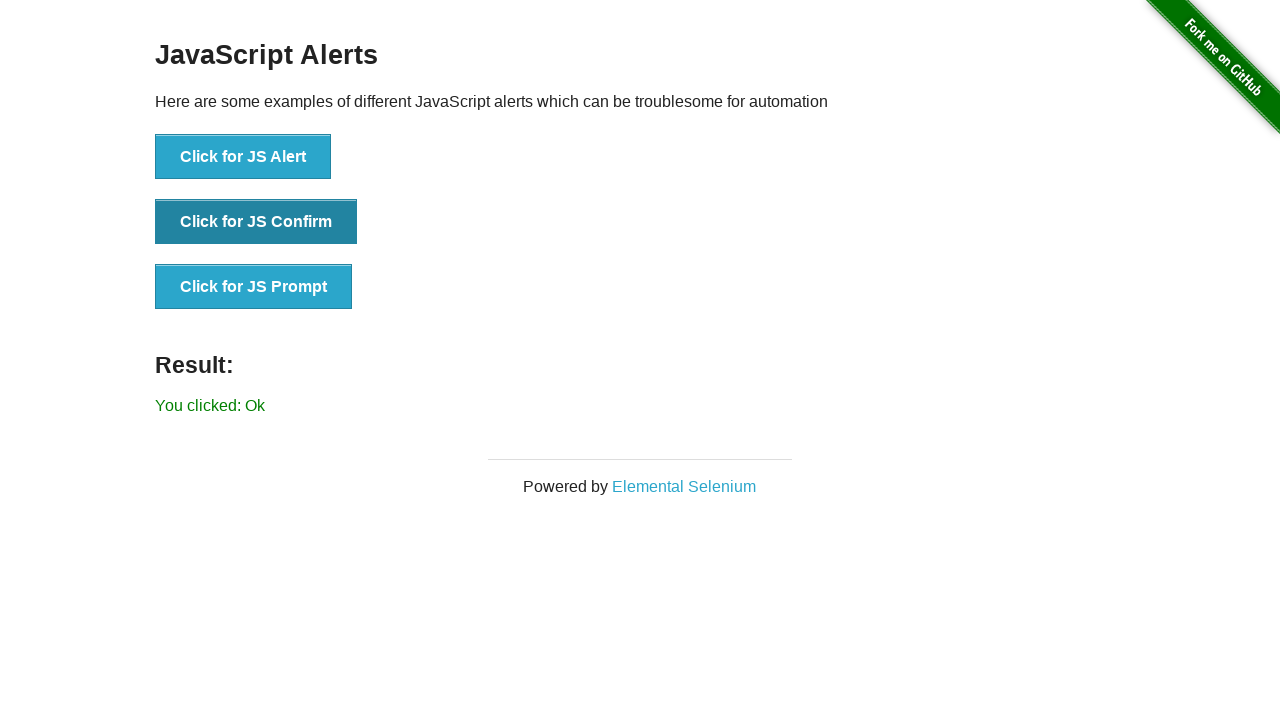